Navigates to the Allen NLP website

Starting URL: https://allennlp.org/

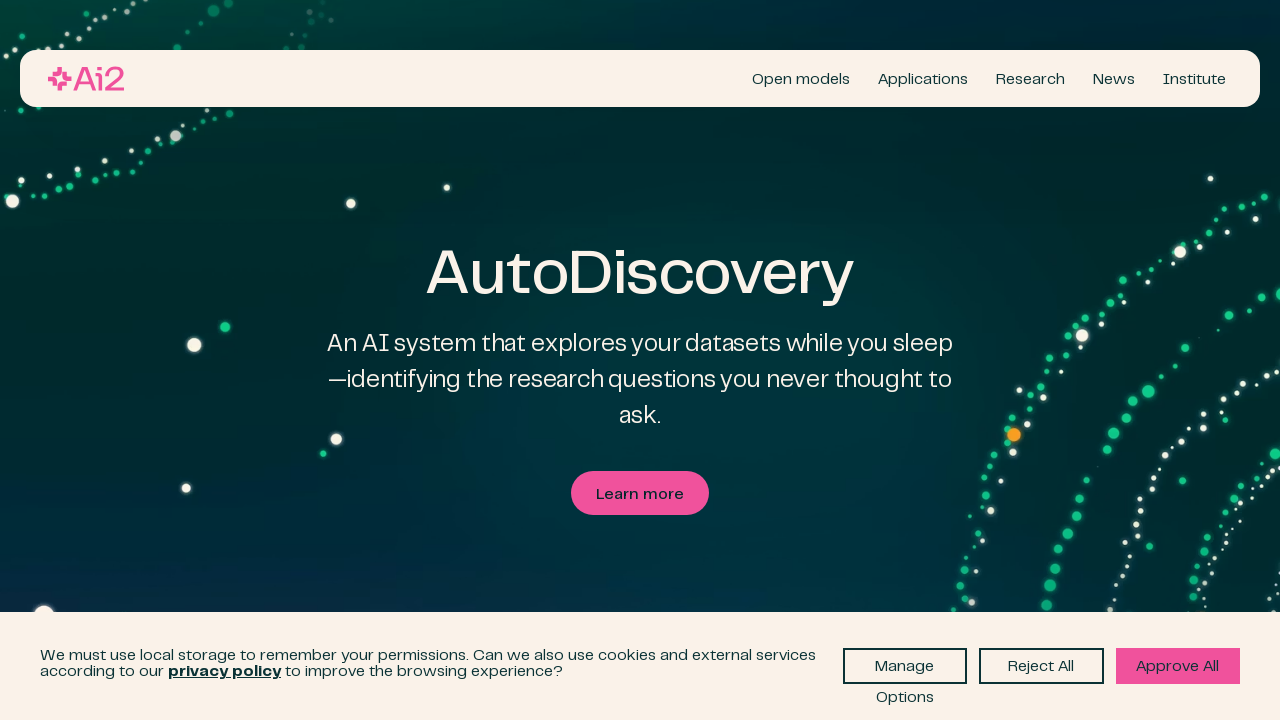

Navigated to Allen NLP website at https://allennlp.org/
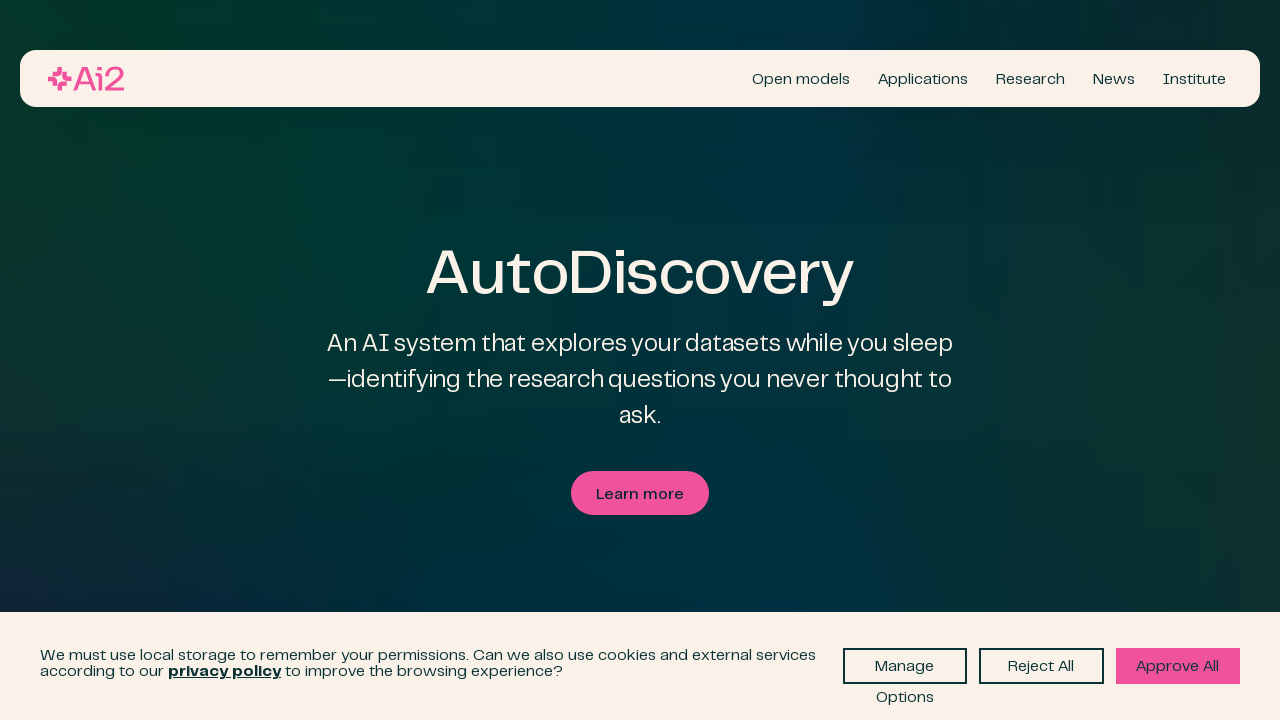

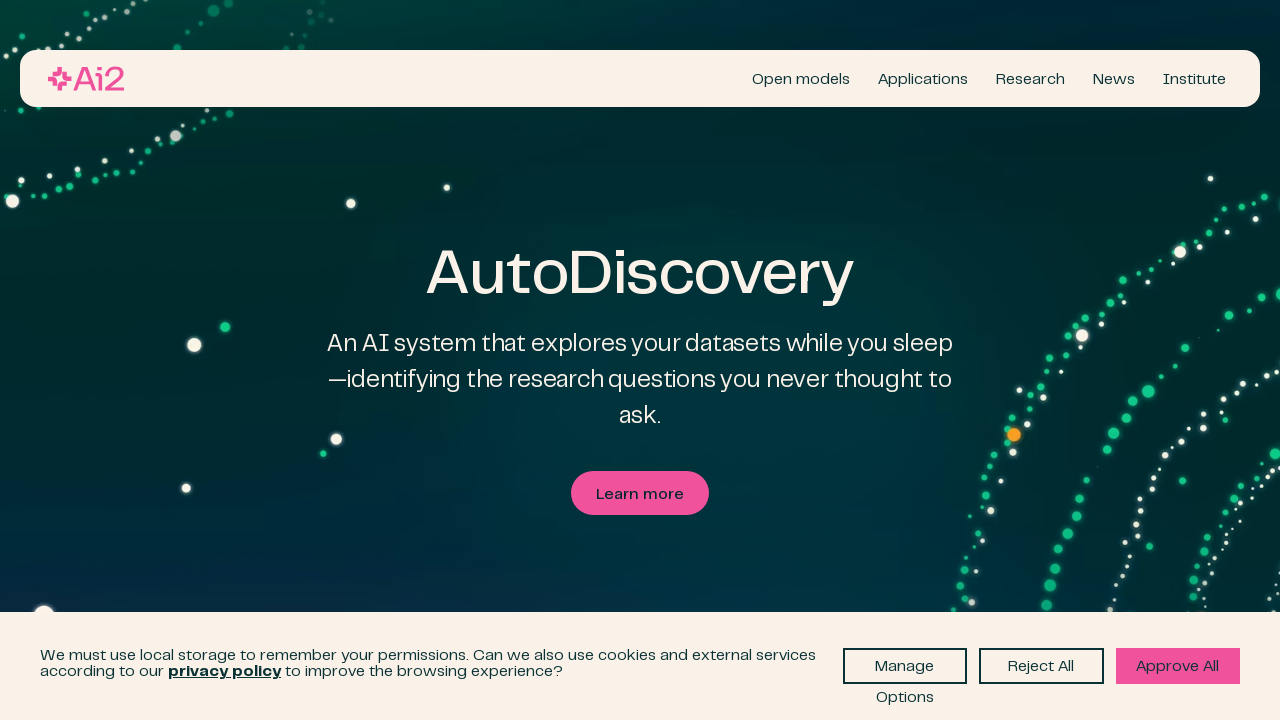